Tests various alert interactions including basic alerts, timed alerts, confirmation dialogs, and prompt dialogs

Starting URL: https://demoqa.com/alerts

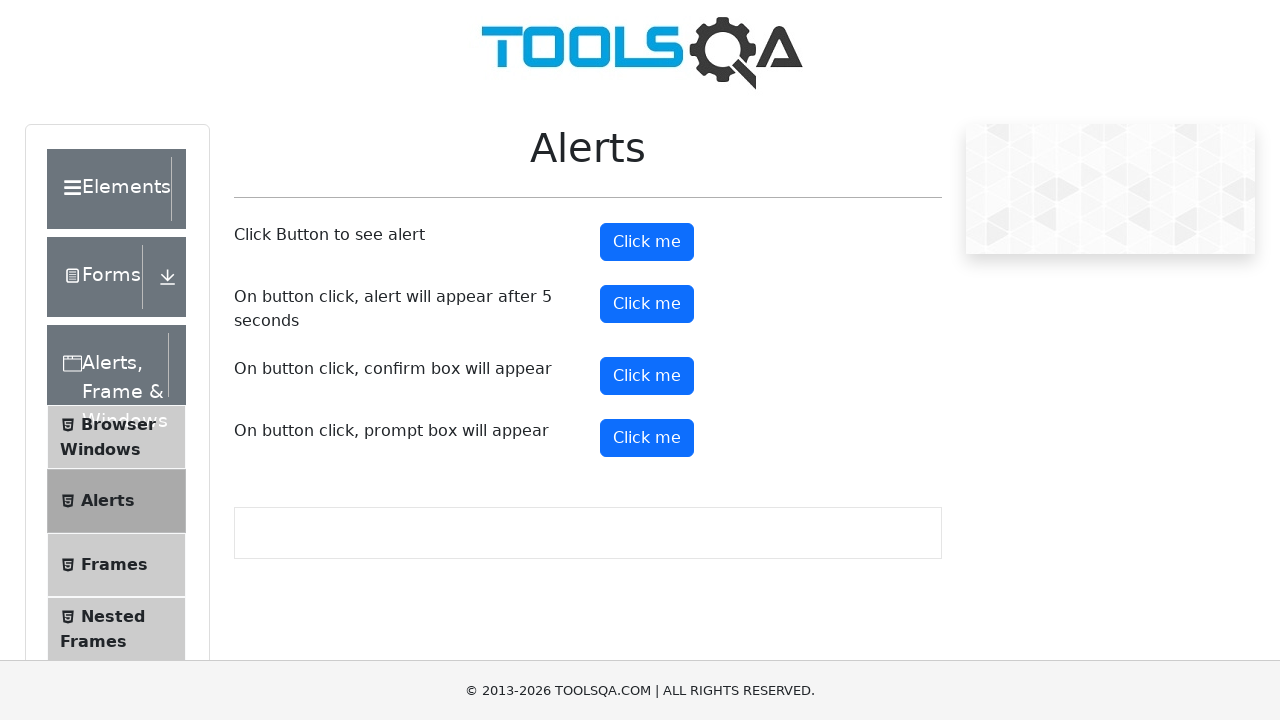

Clicked basic alert button at (647, 242) on #alertButton
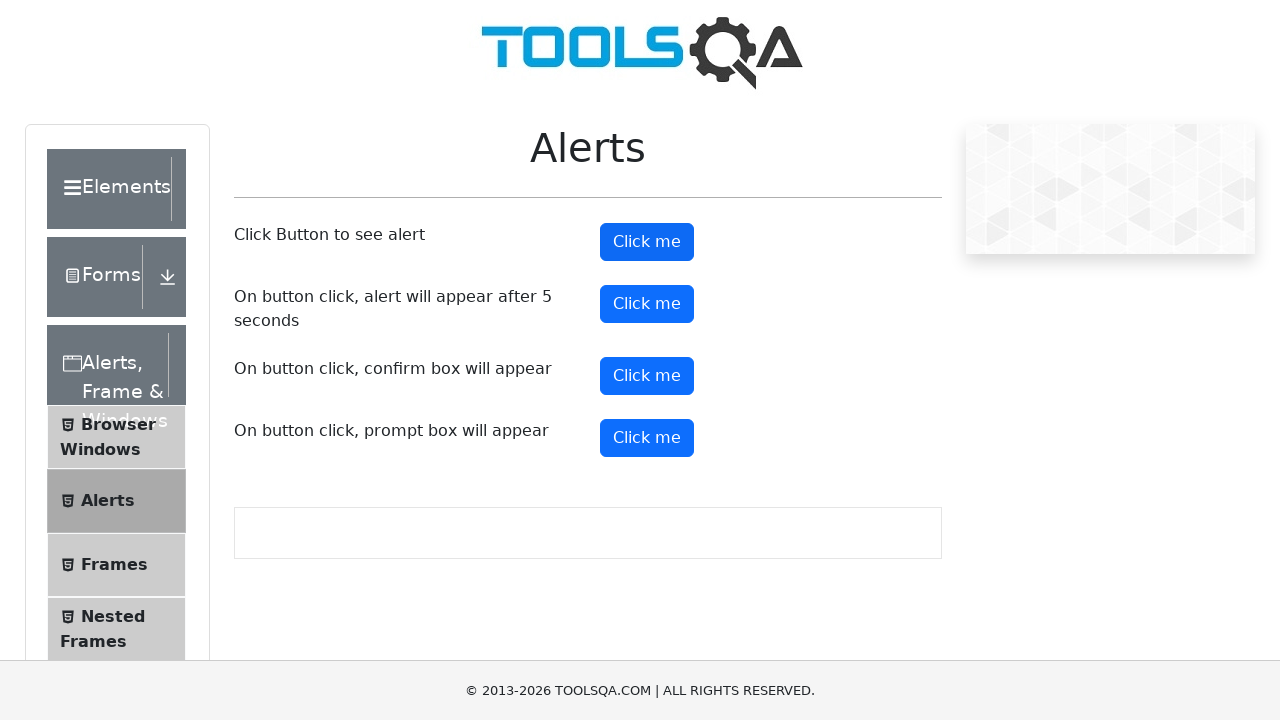

Set up dialog handler to accept alerts
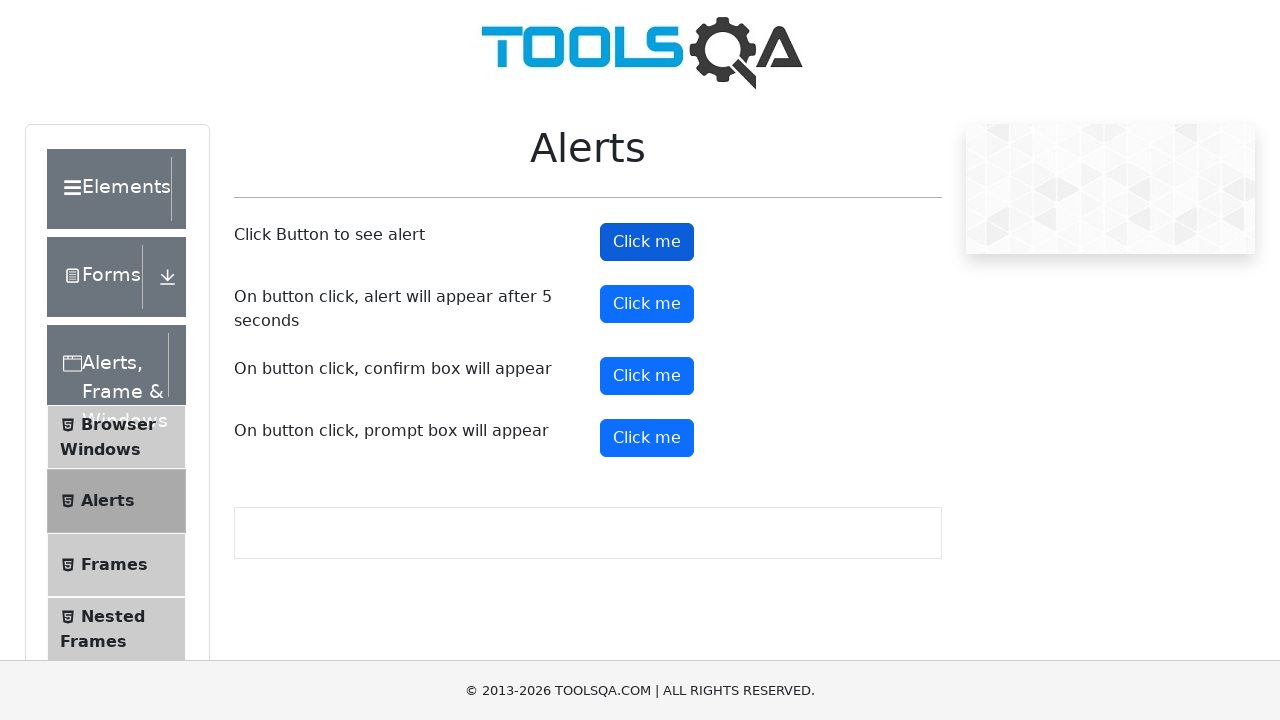

Clicked timed alert button at (647, 304) on #timerAlertButton
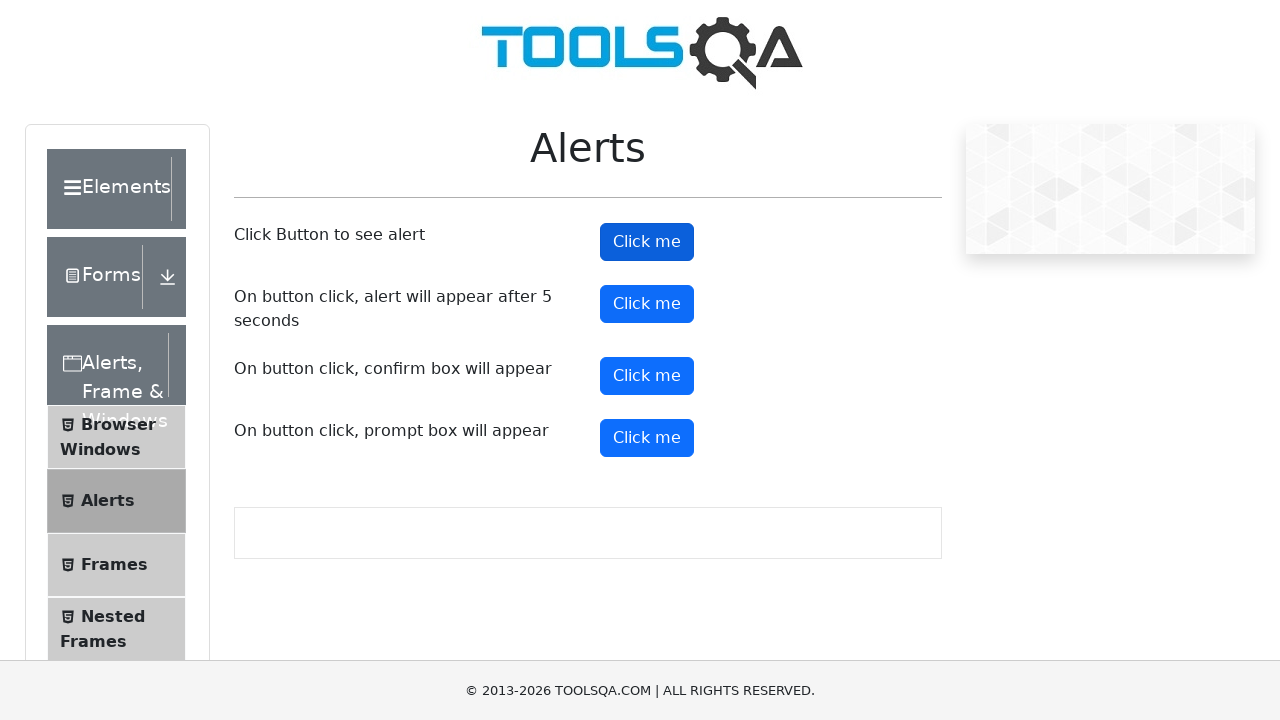

Waited 5 seconds for timed alert to appear and be handled
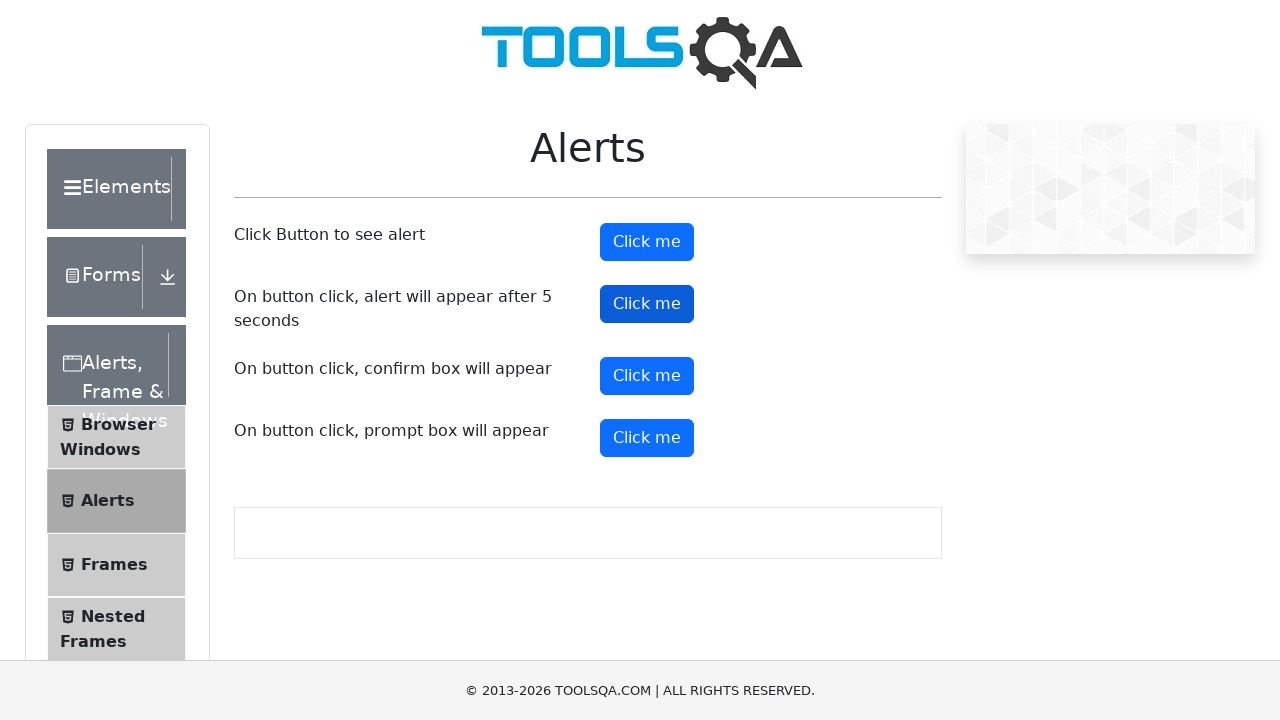

Clicked confirmation dialog button at (647, 376) on #confirmButton
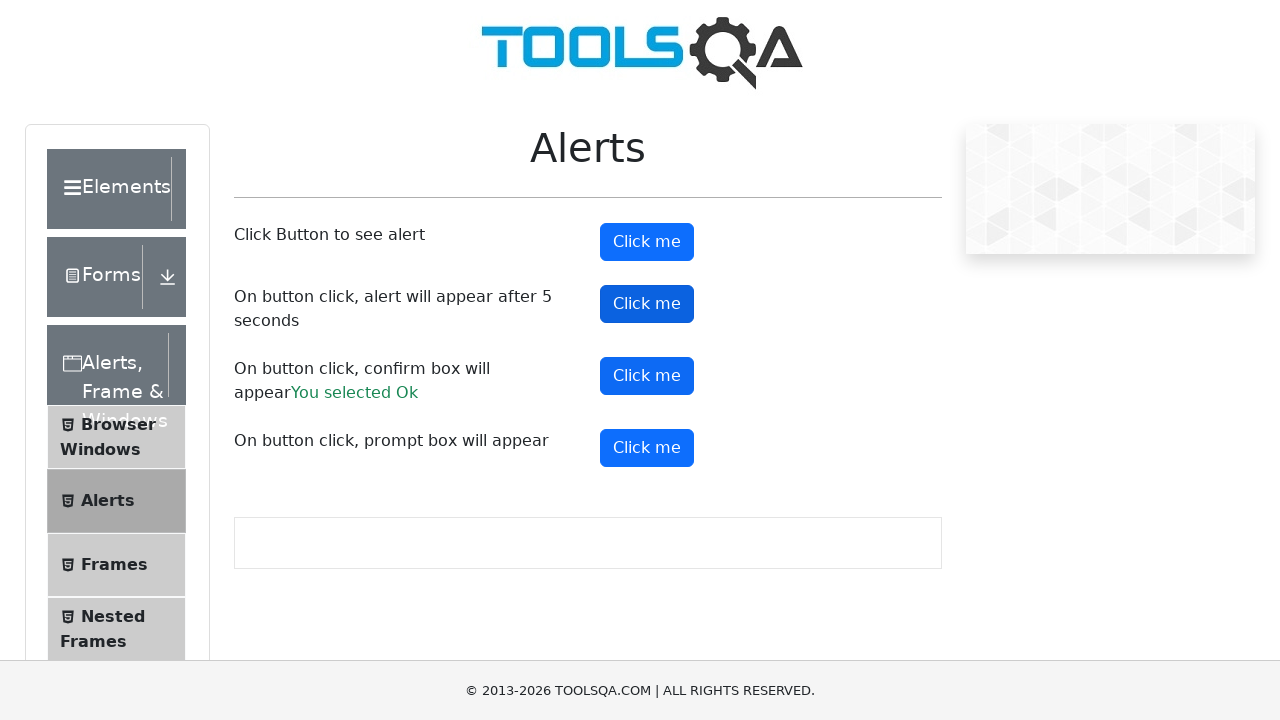

Set up handler to dismiss confirmation dialog
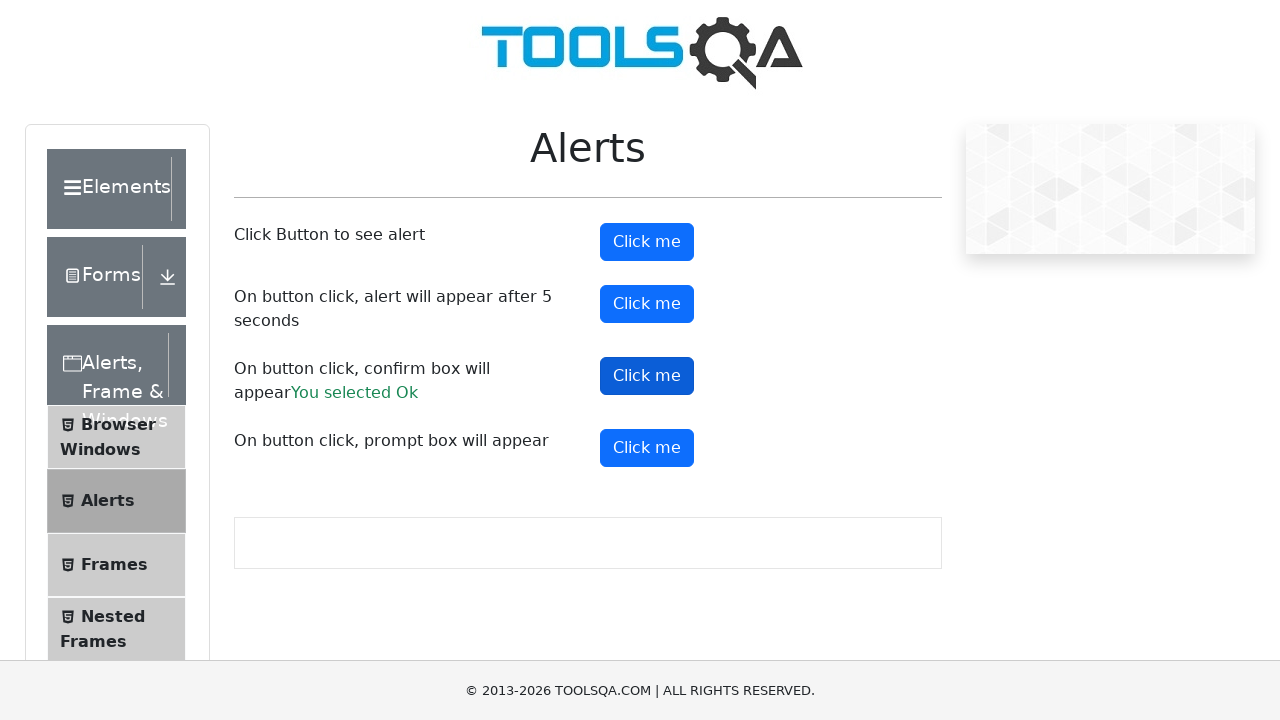

Clicked prompt dialog button at (647, 448) on #promtButton
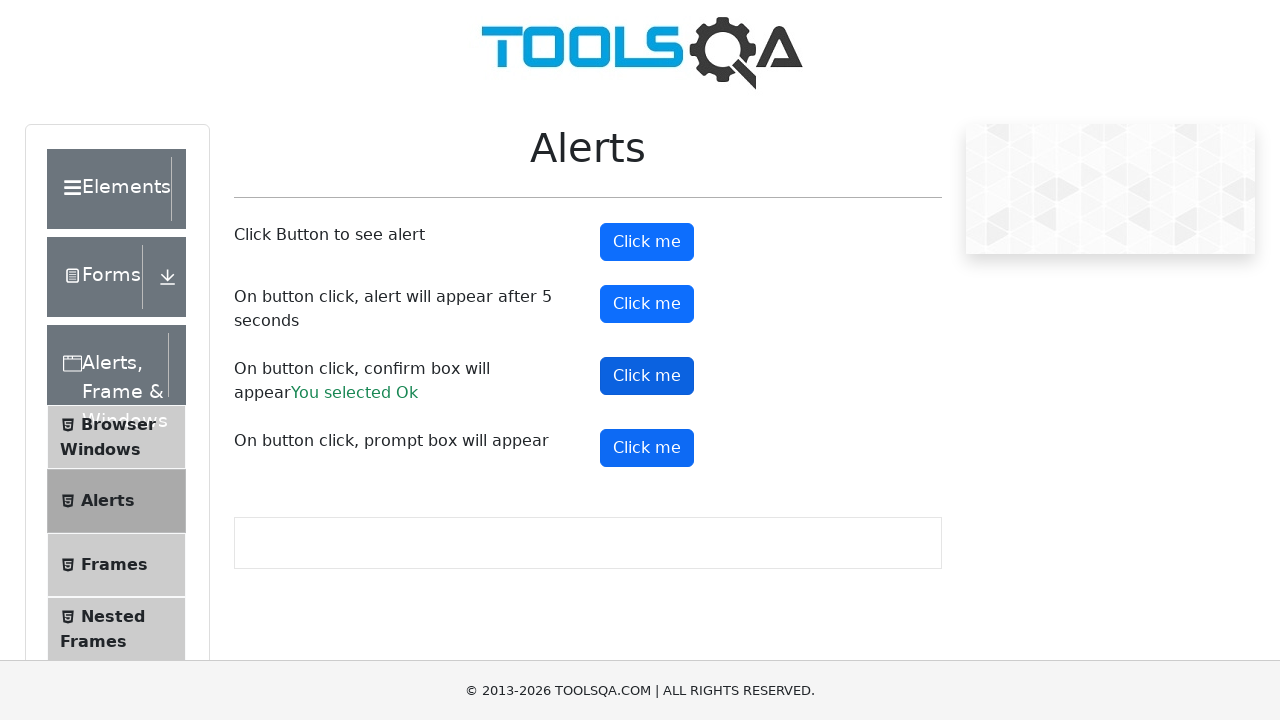

Set up handler to accept prompt dialog with text 'Vasu'
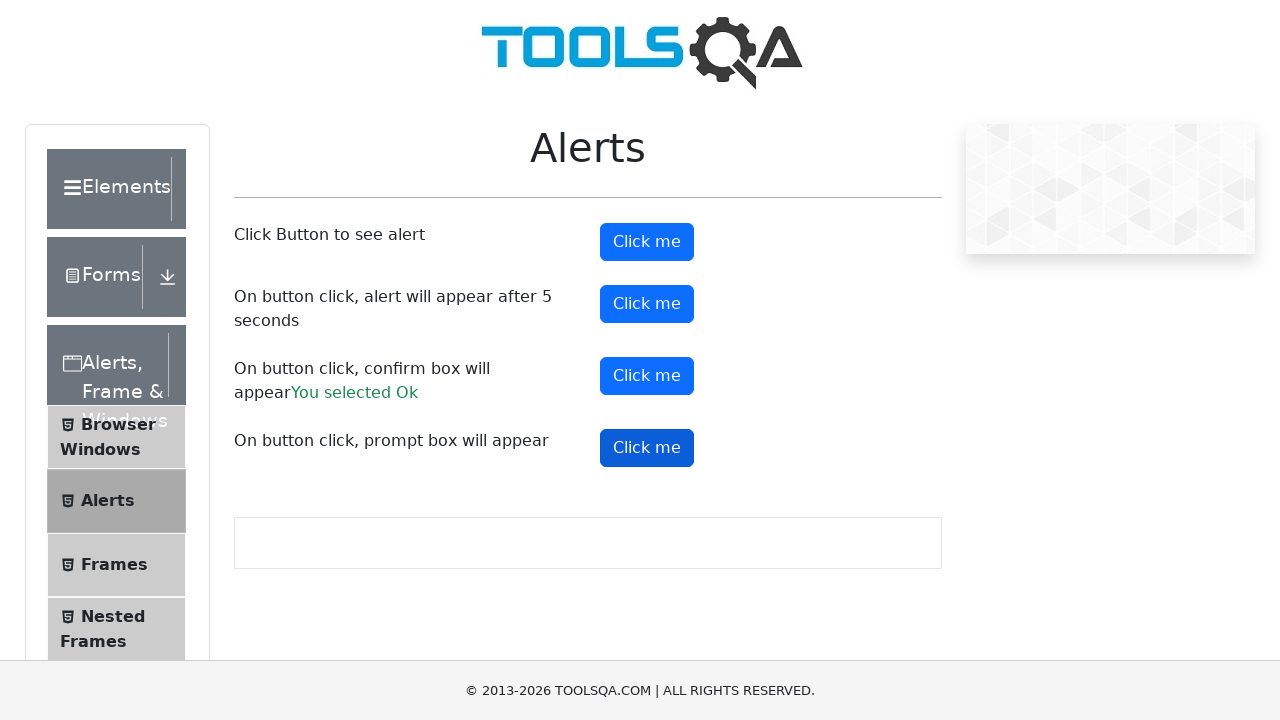

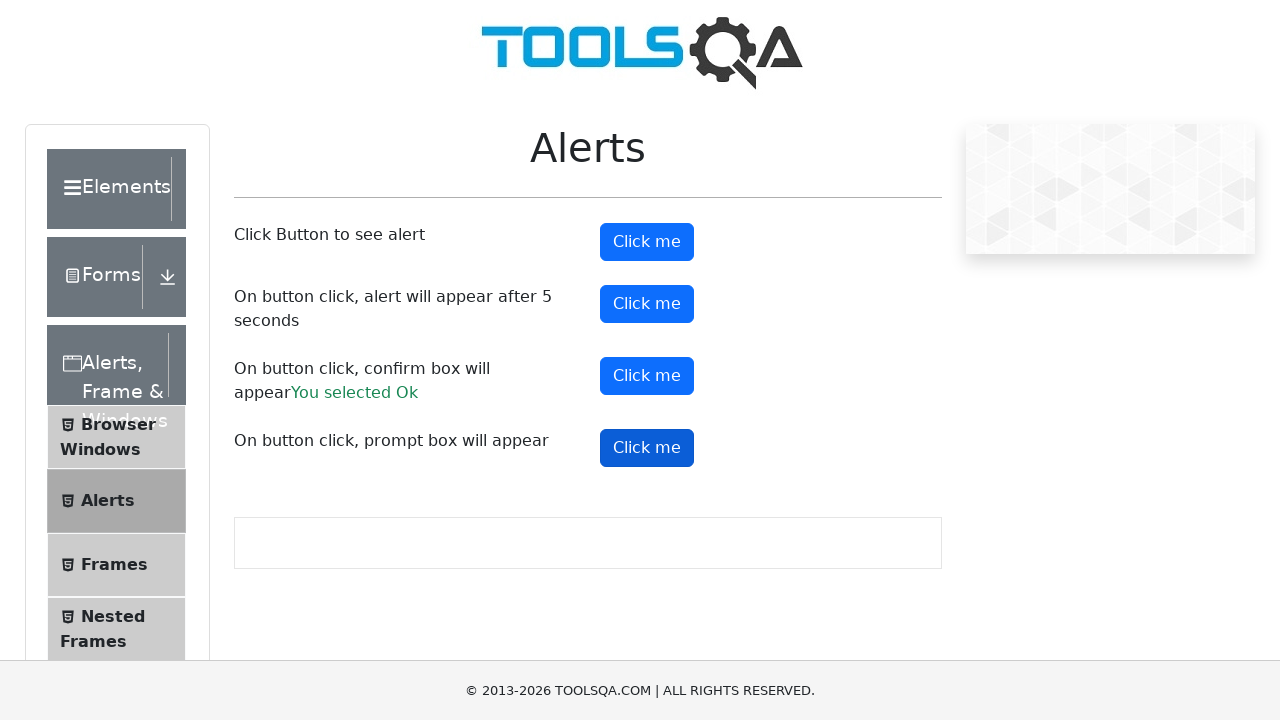